Parameterized test that searches for the name "Elon" in the search field

Starting URL: http://zero.webappsecurity.com/index.html

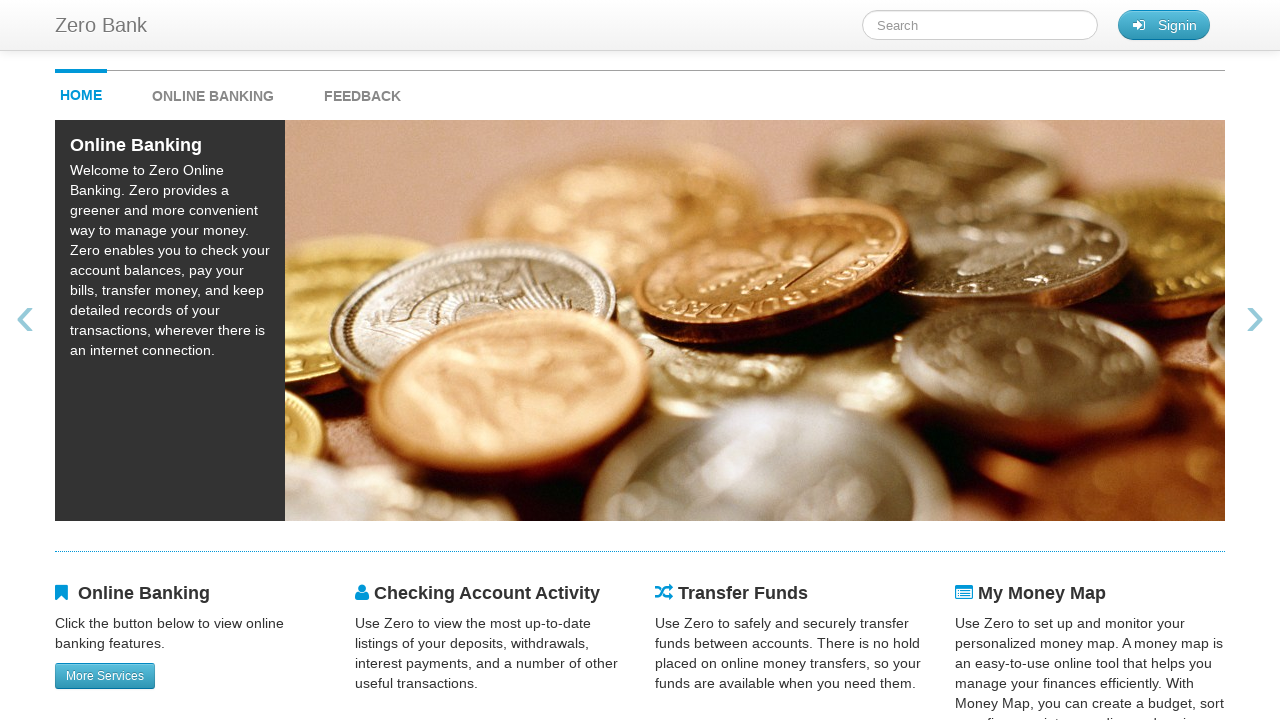

Filled search field with 'Elon' on #searchTerm
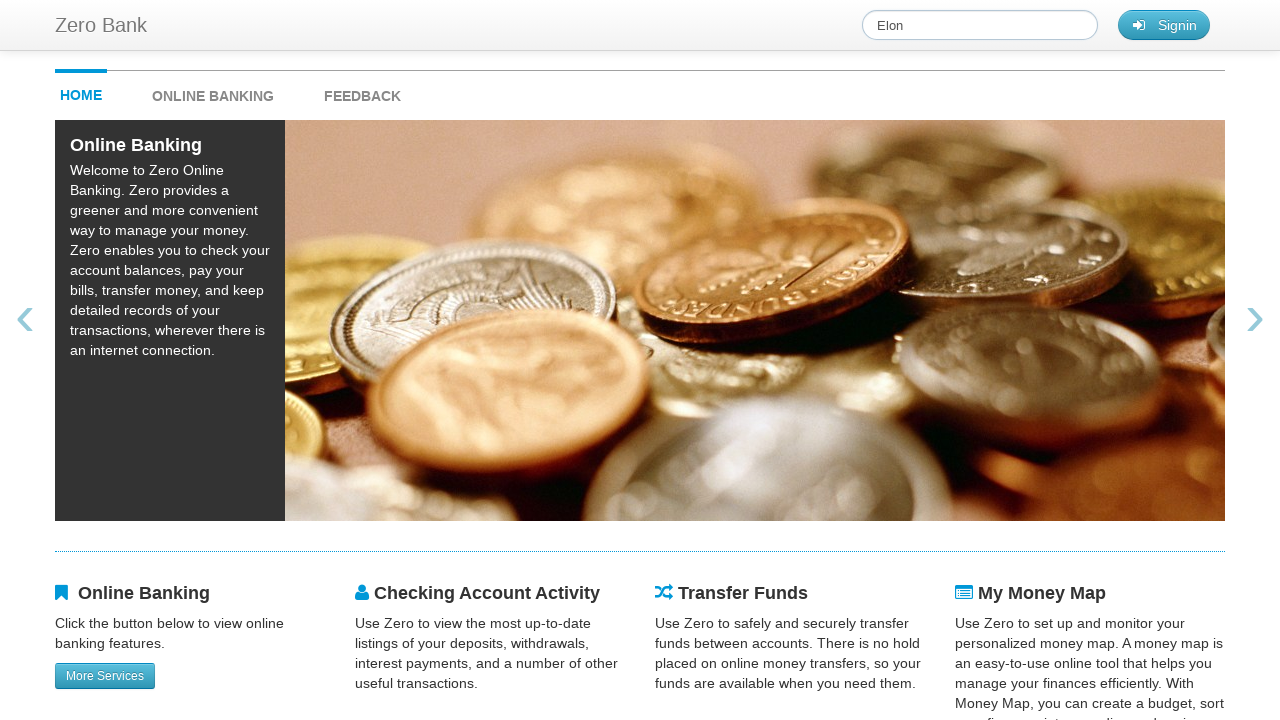

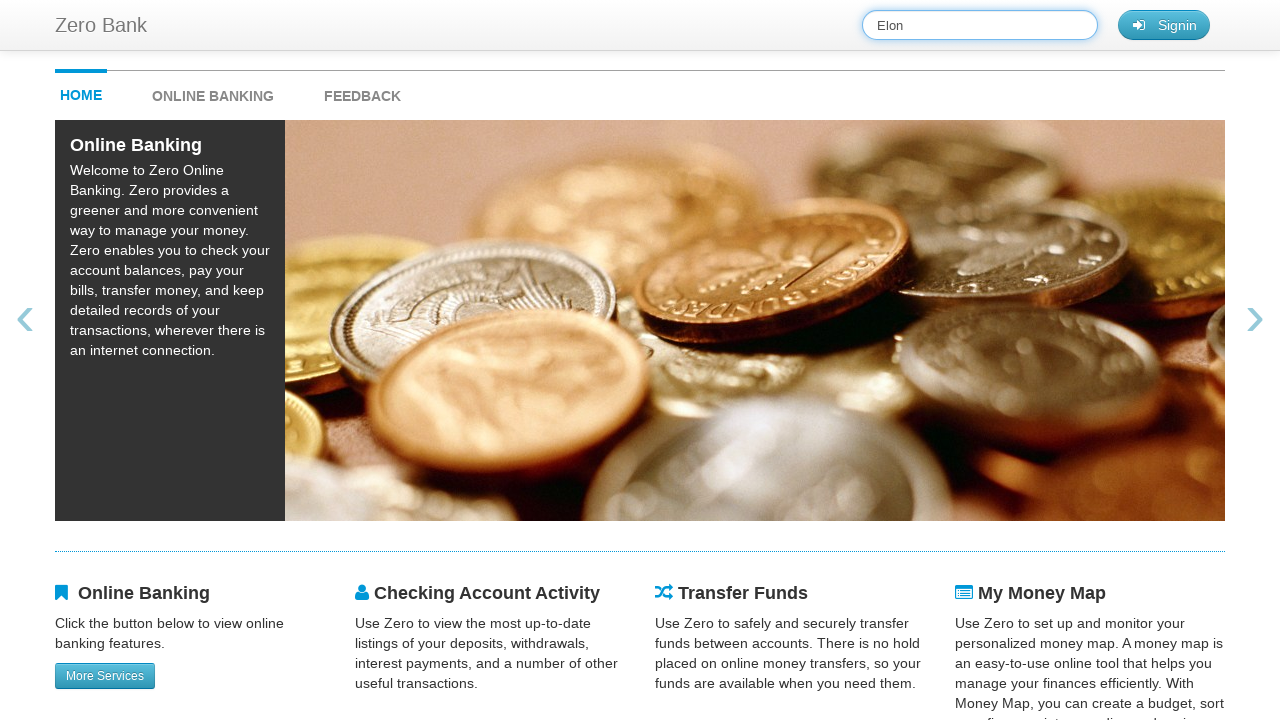